Tests that the GitHub homepage title contains the word "GitHub"

Starting URL: https://github.com

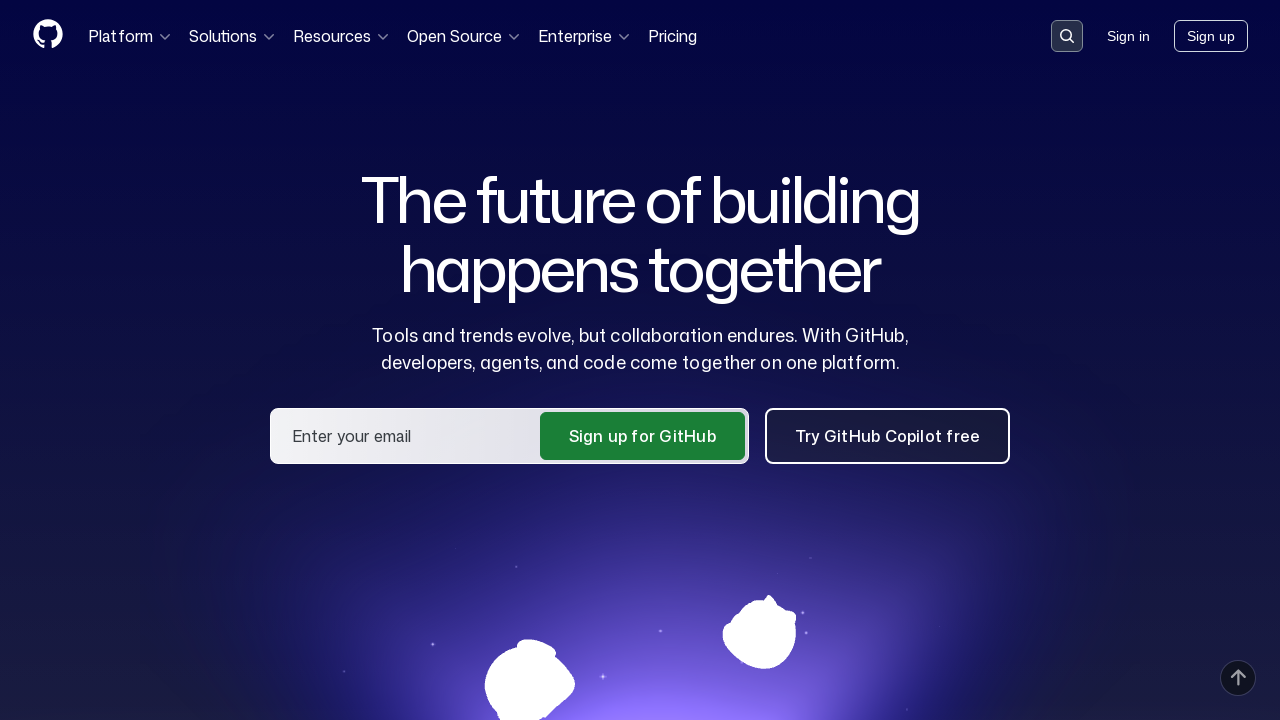

Navigated to GitHub homepage
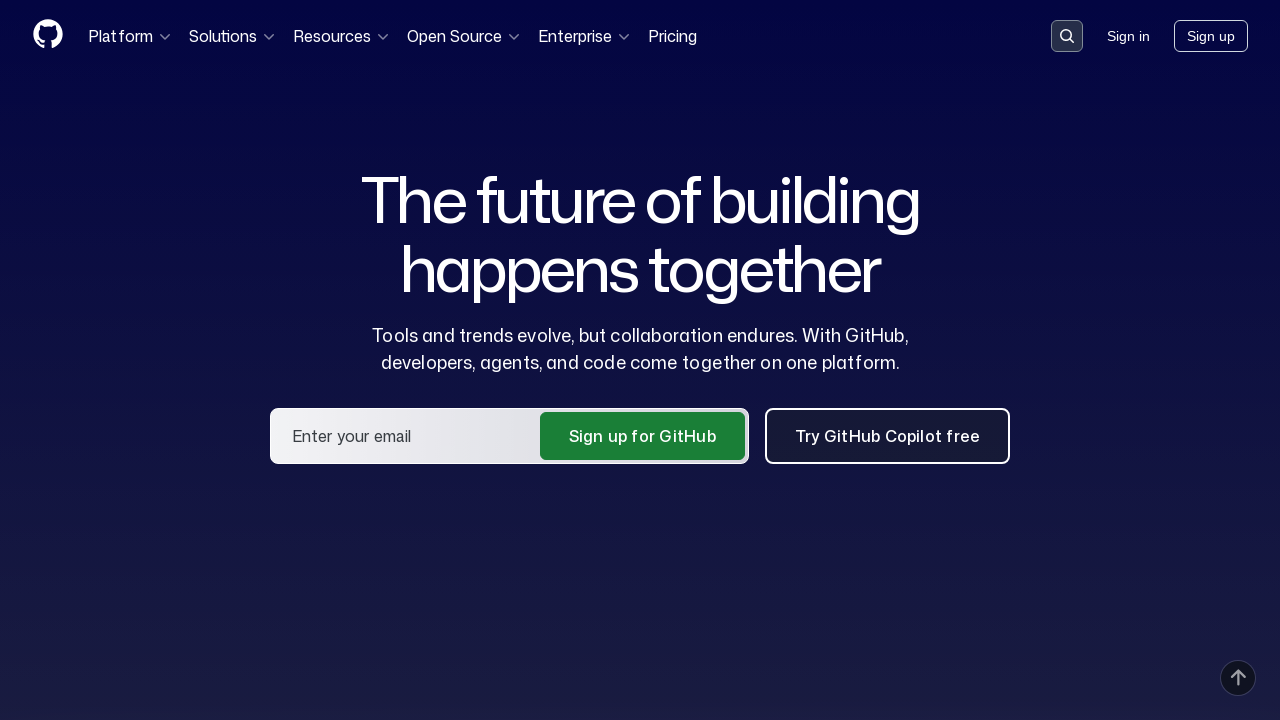

Verified page title contains 'GitHub'
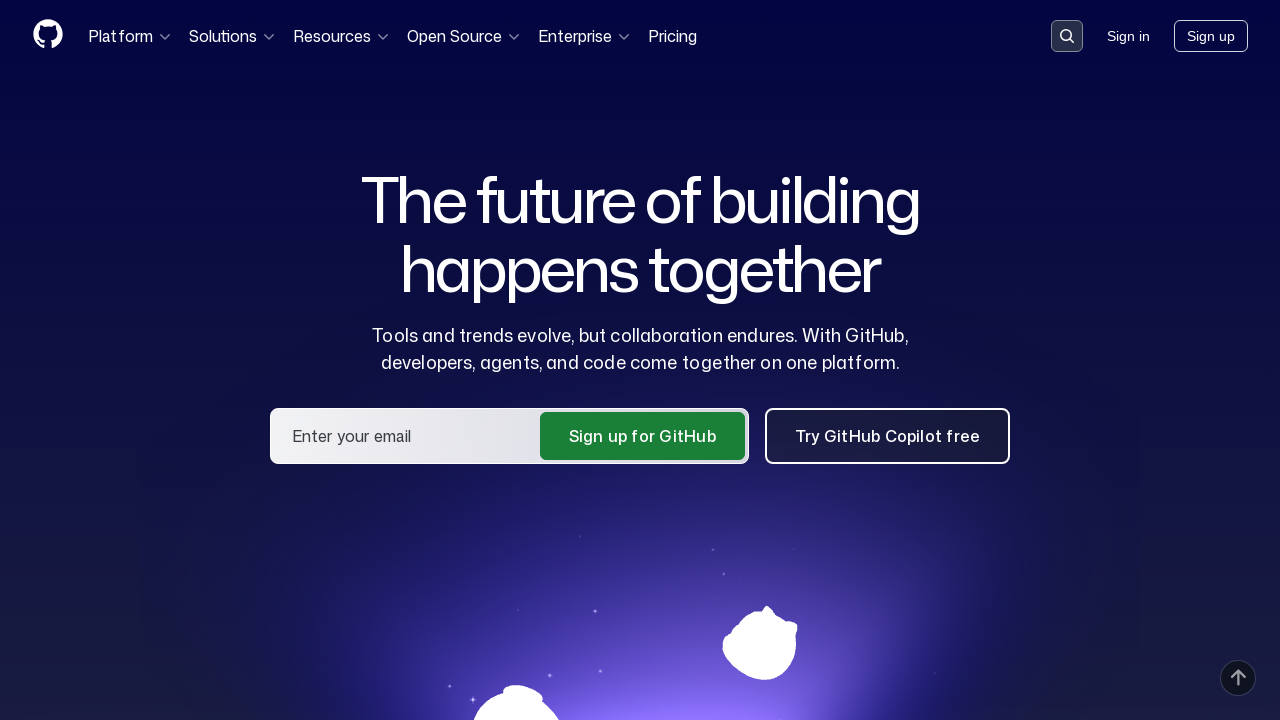

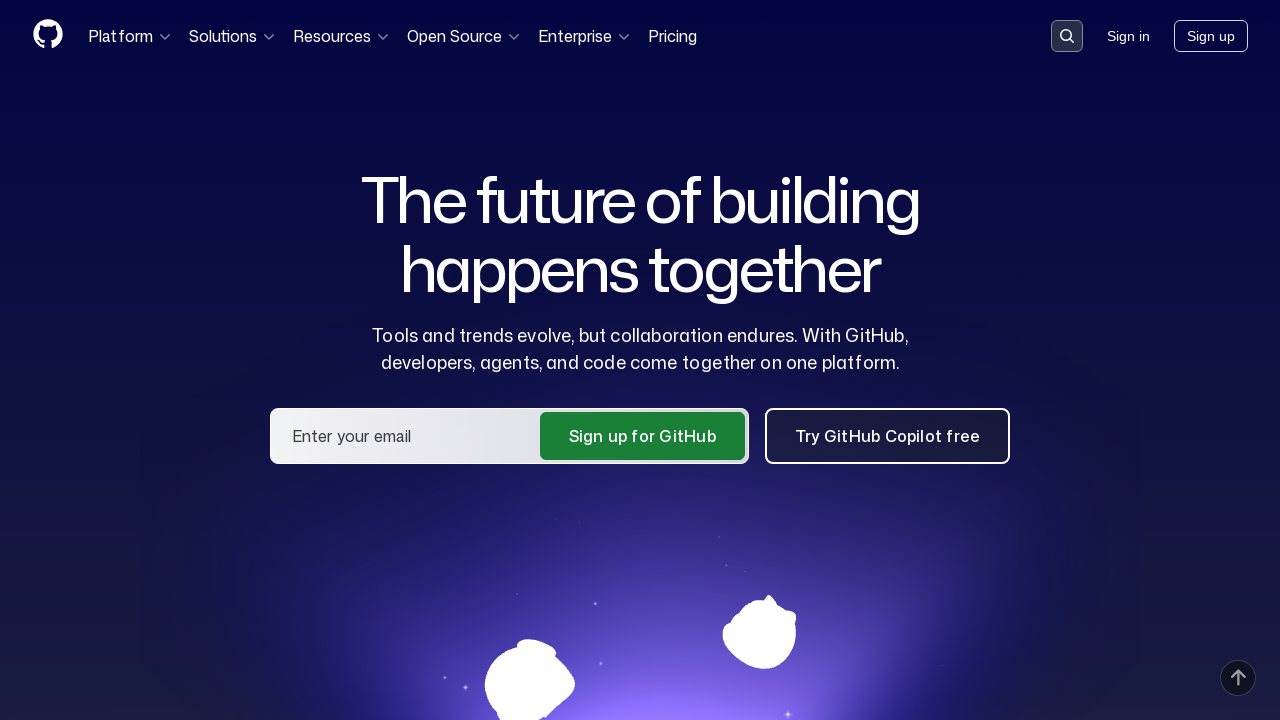